Tests checkbox functionality by selecting checkboxes and verifying the result message

Starting URL: https://kristinek.github.io/site/examples/actions

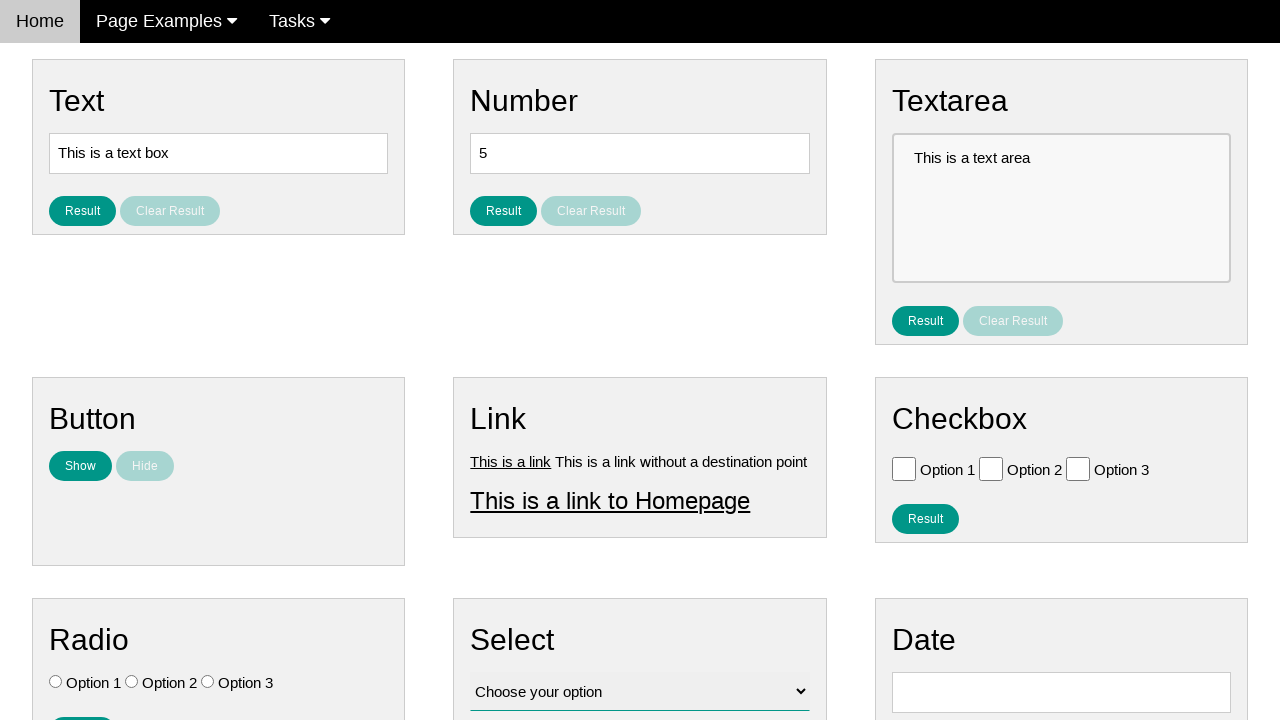

Located all checkboxes on the page
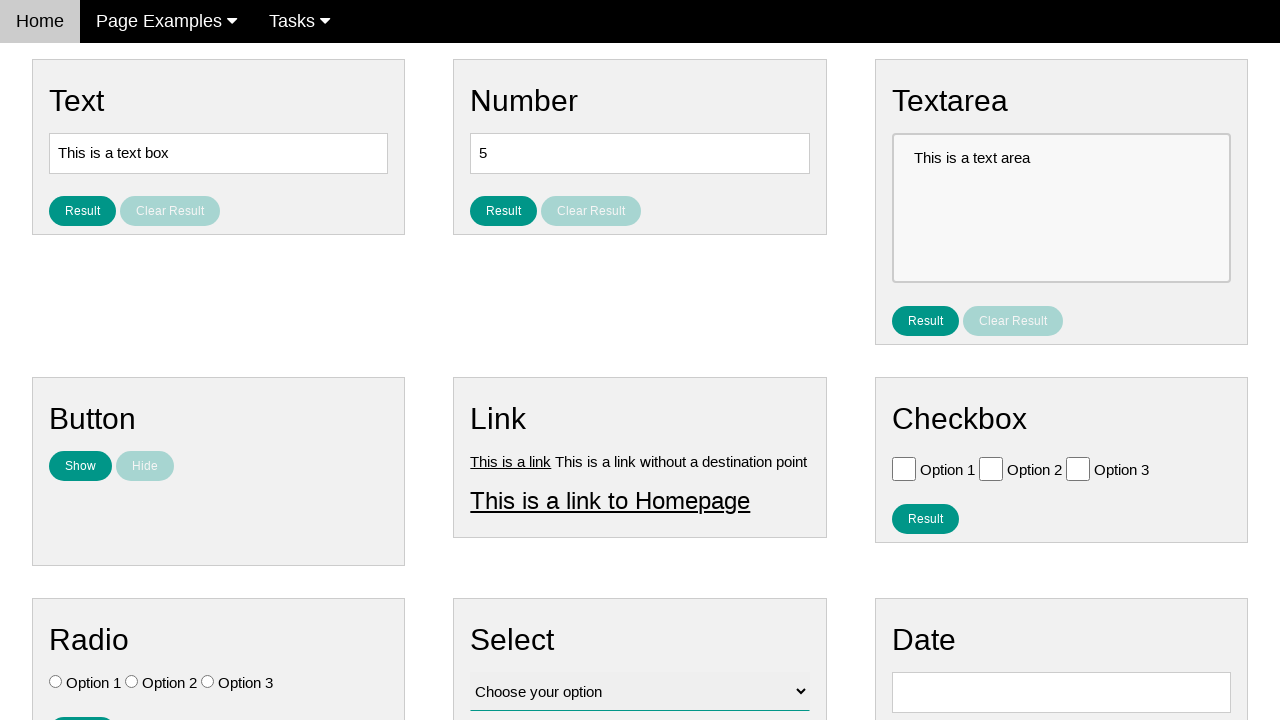

Verified checkbox 0 is not initially selected
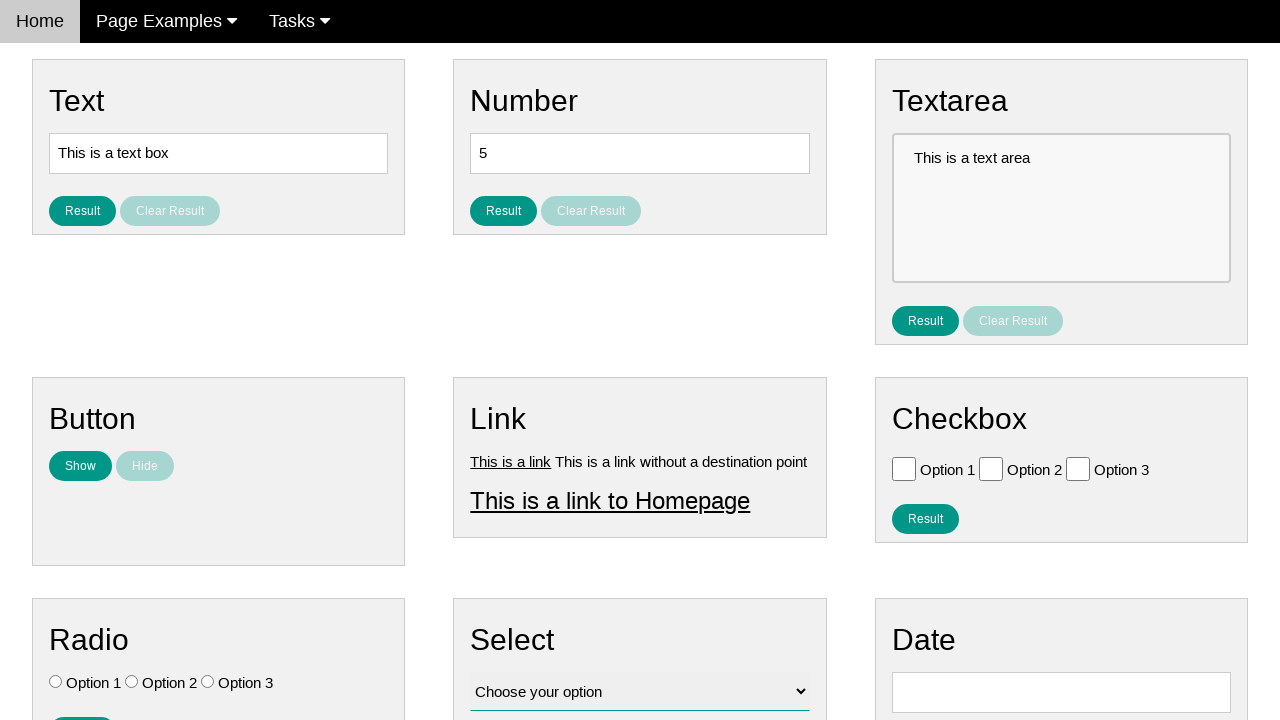

Verified checkbox 1 is not initially selected
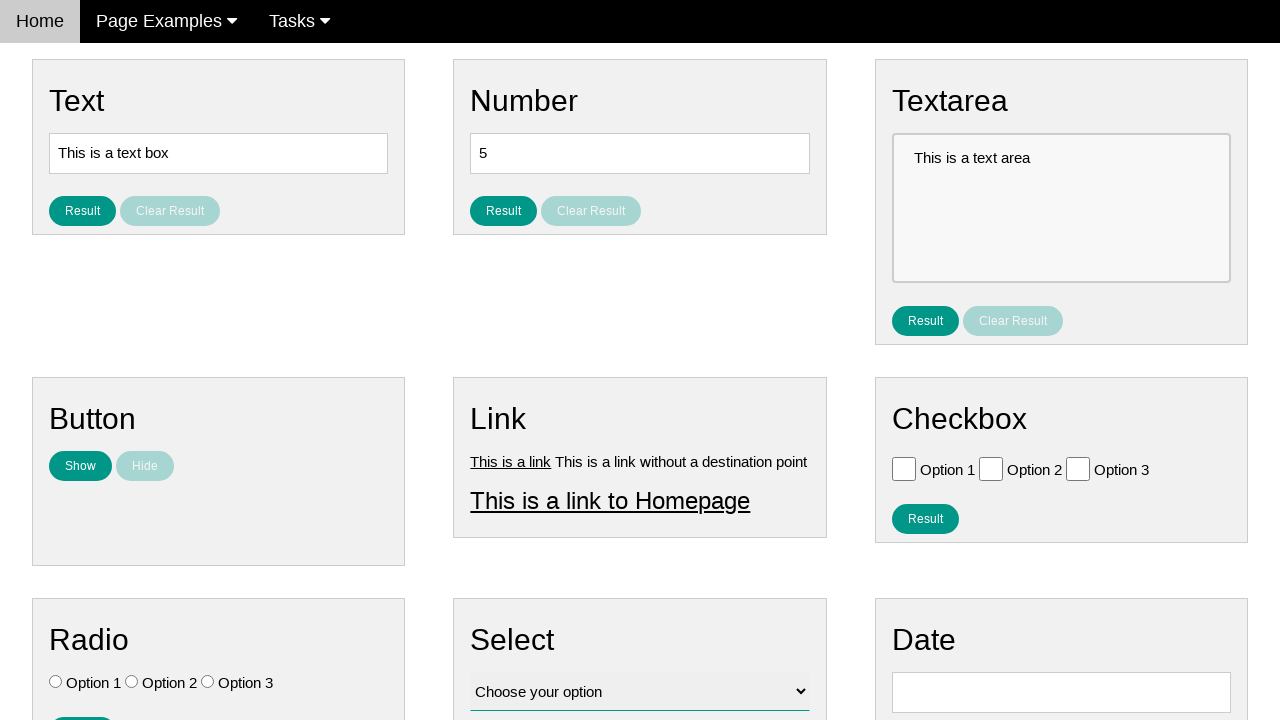

Verified checkbox 2 is not initially selected
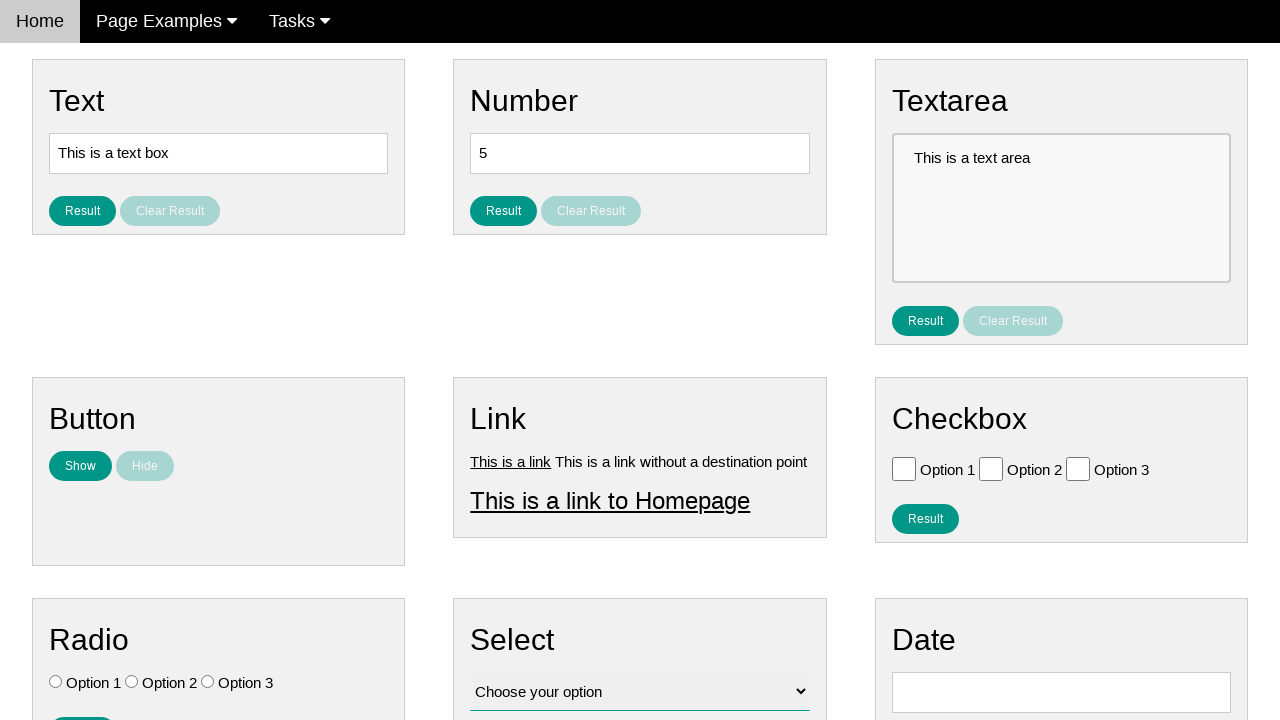

Clicked option 1 checkbox at (904, 468) on #vfb-6-0
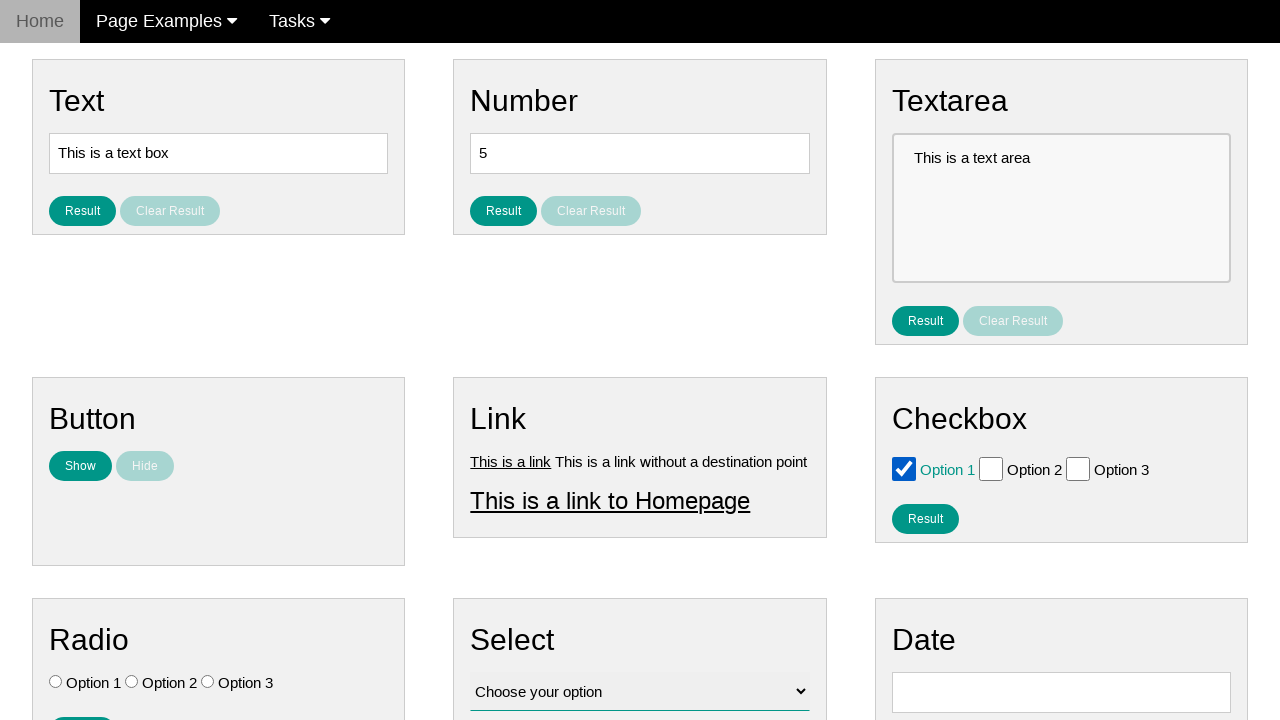

Verified option 1 checkbox is now selected
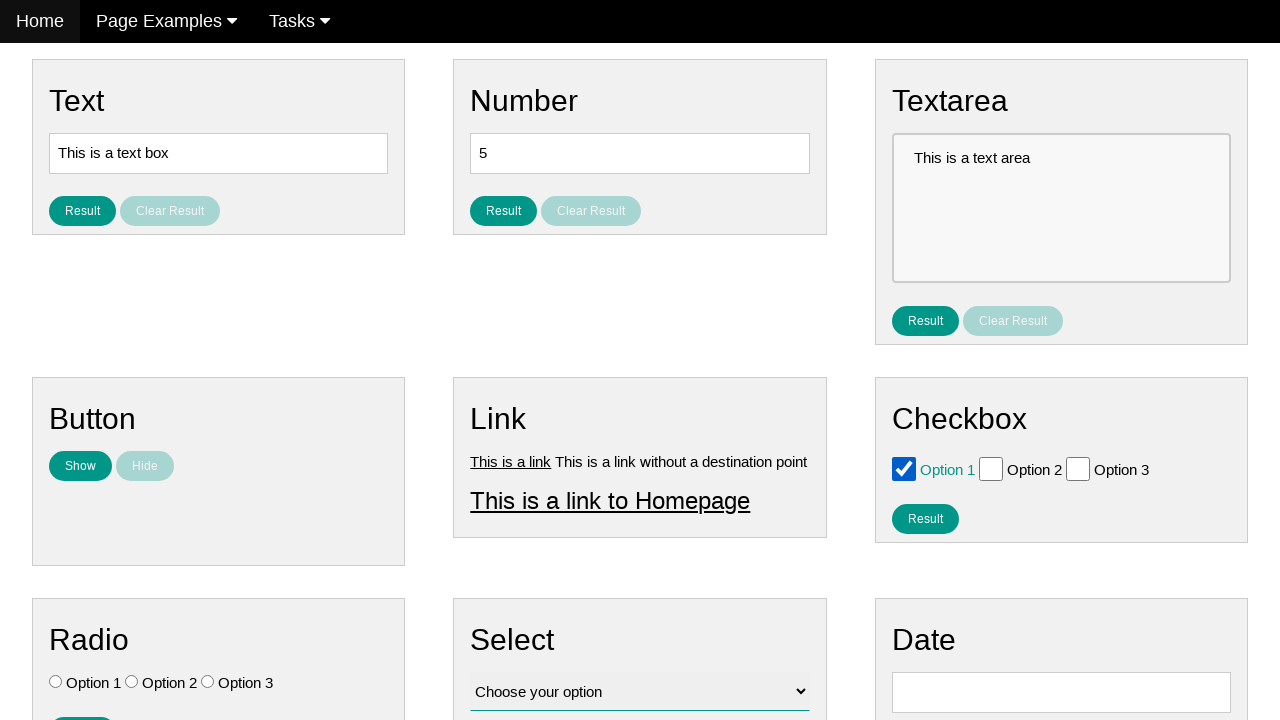

Clicked the result checkbox button at (925, 518) on #result_button_checkbox
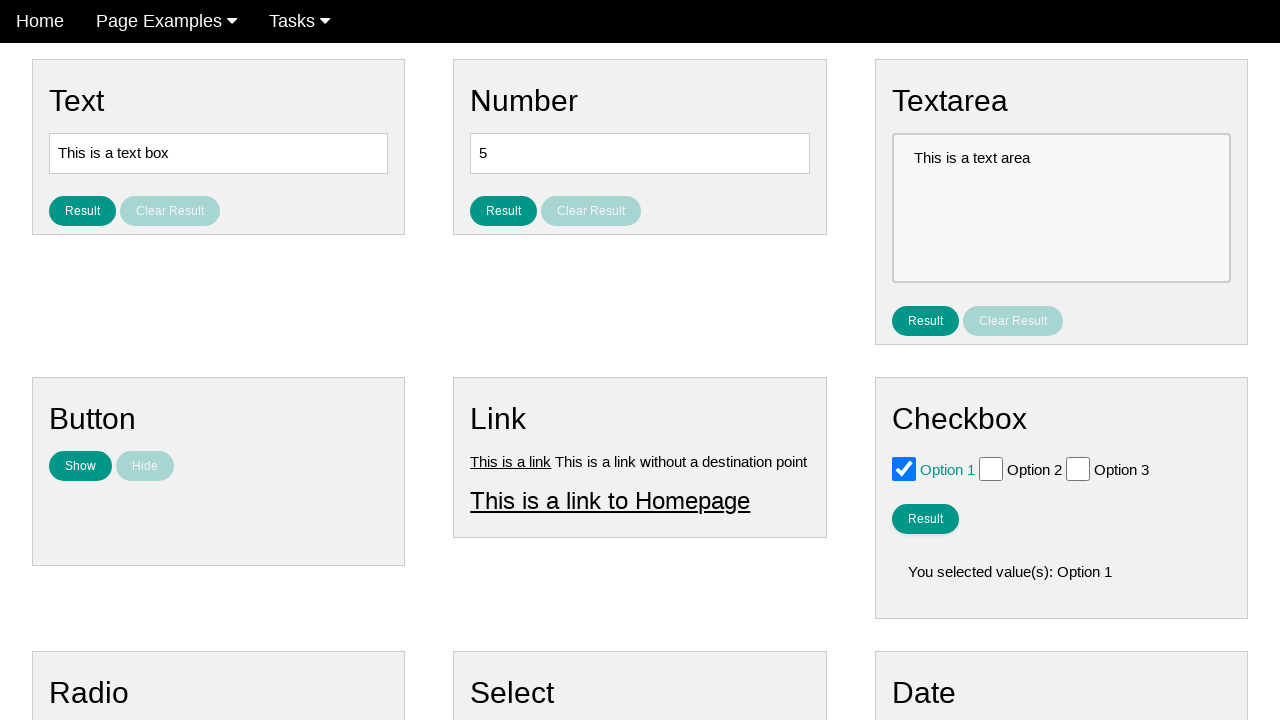

Result message appeared
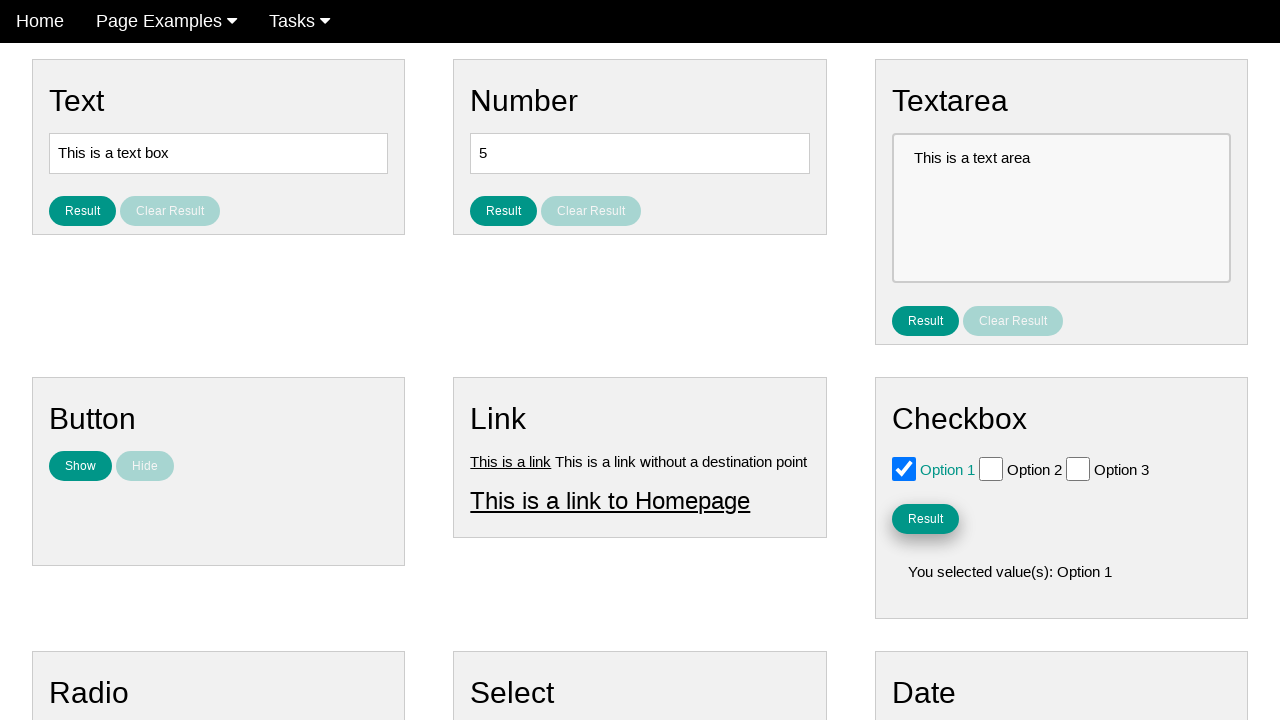

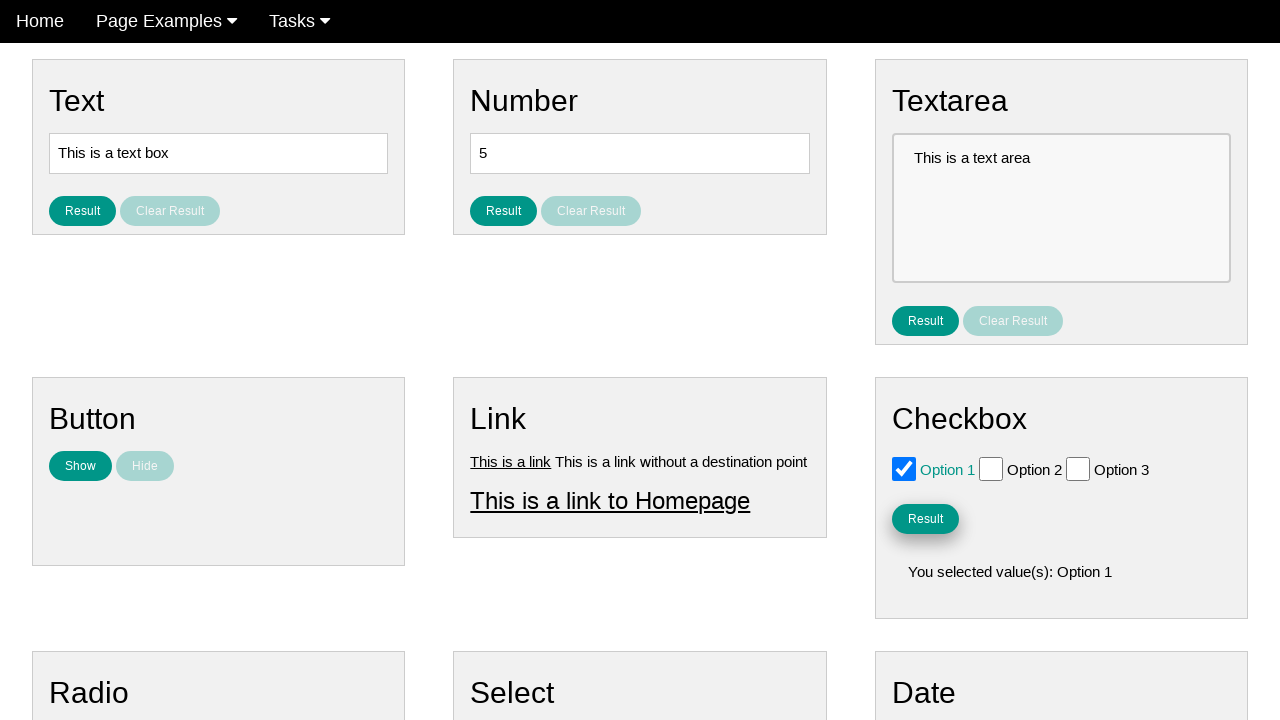